Tests the FAQ accordion dropdown for pricing information by scrolling to the bottom, clicking on the first accordion item, and verifying the text content displays correctly.

Starting URL: https://qa-scooter.praktikum-services.ru/

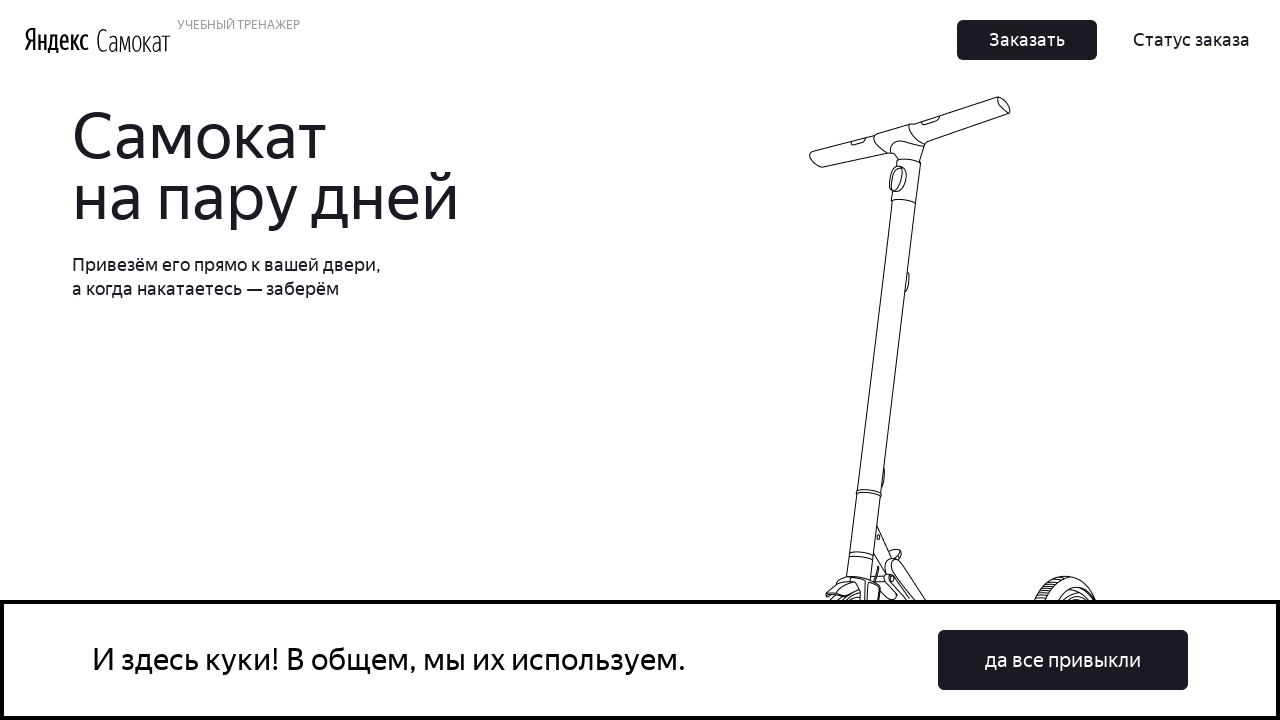

Scrolled to bottom of page
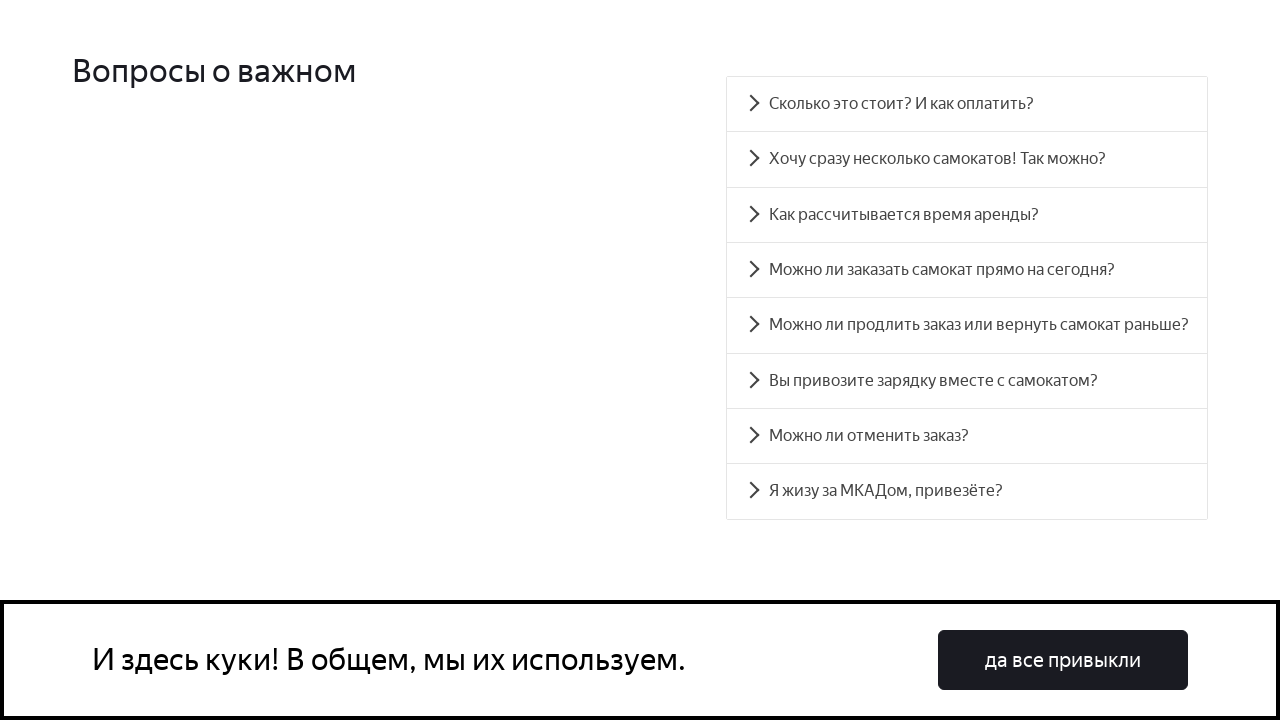

Clicked on first accordion heading to expand pricing information at (967, 104) on #accordion__heading-0
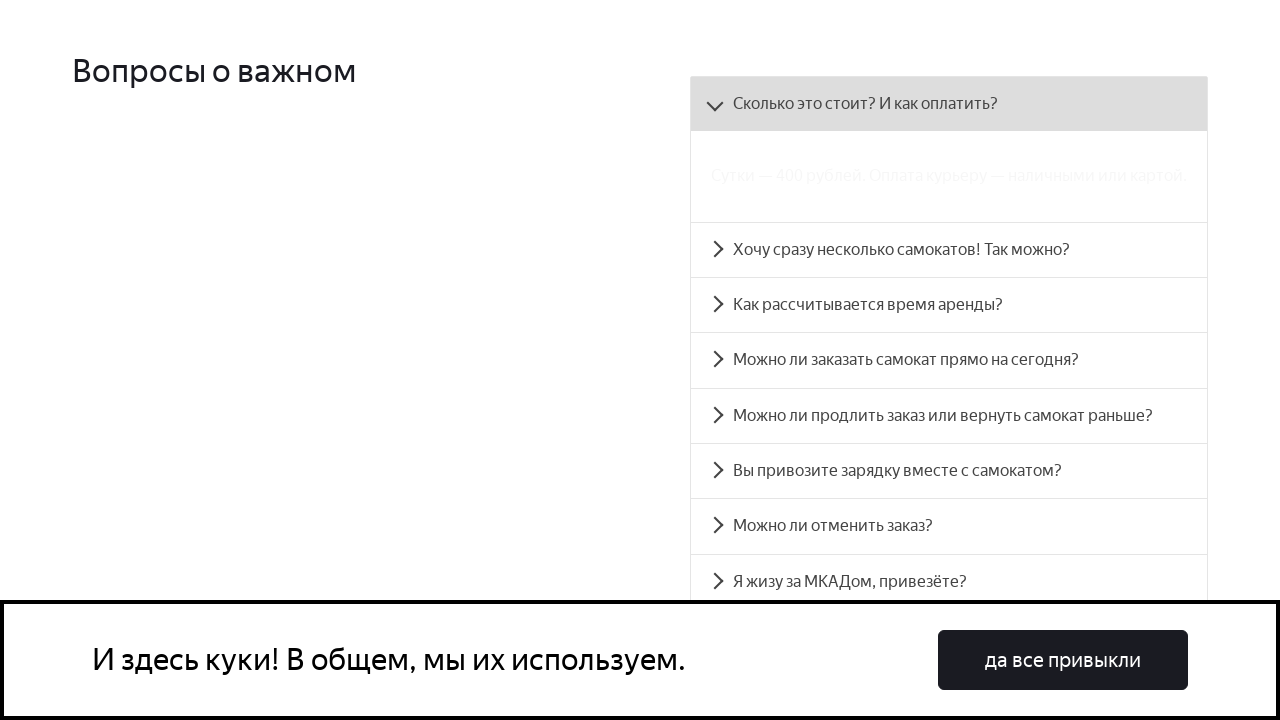

Verified pricing dropdown text is visible: 'Сутки — 400 рублей. Оплата курьеру — наличными или картой.'
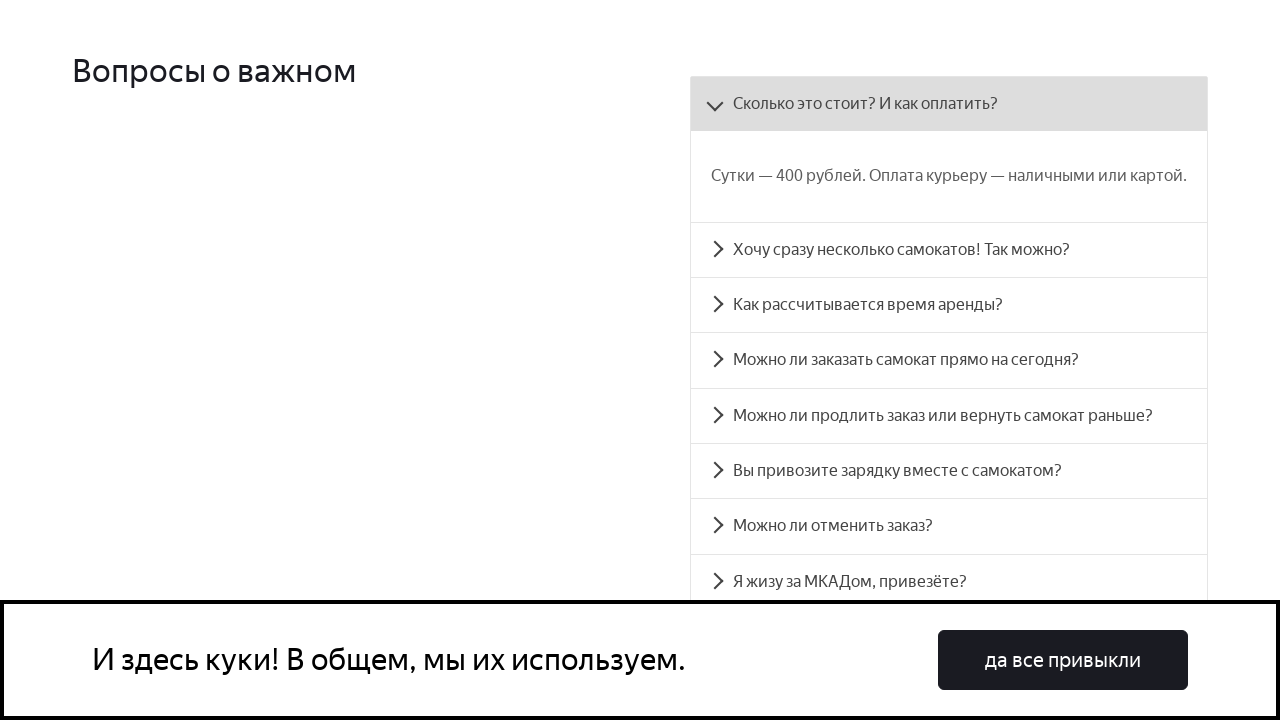

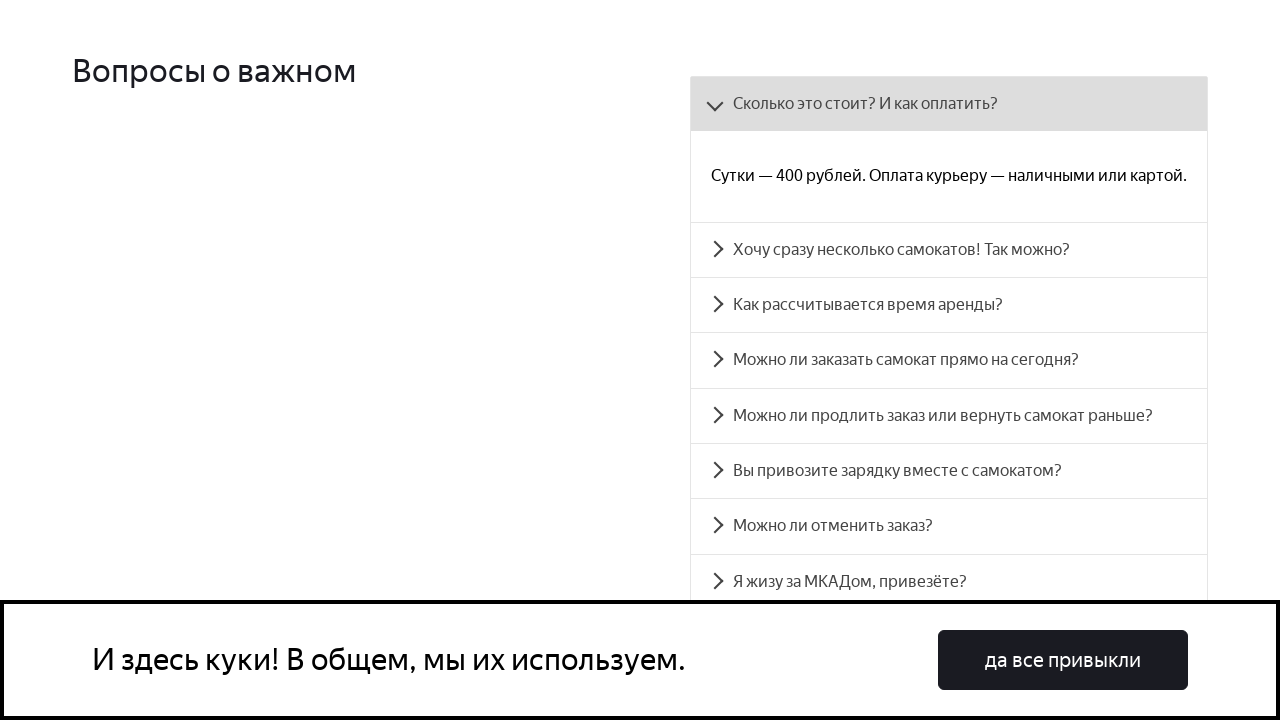